Tests completing a todo item by adding two todos, clicking the checkbox for the first one, and verifying it's marked as completed with the remaining count updated

Starting URL: https://todomvc.com/examples/angular/dist/browser/#/all

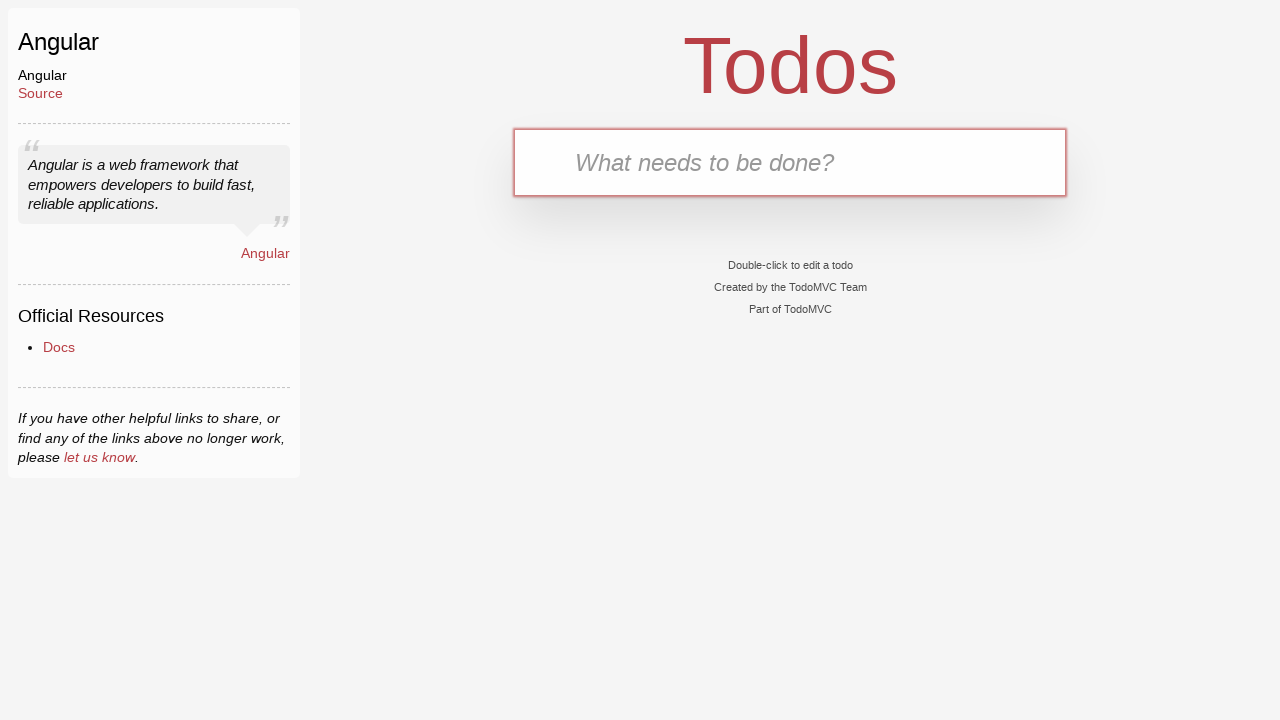

Filled new todo input with 'Walk the dog' on .new-todo
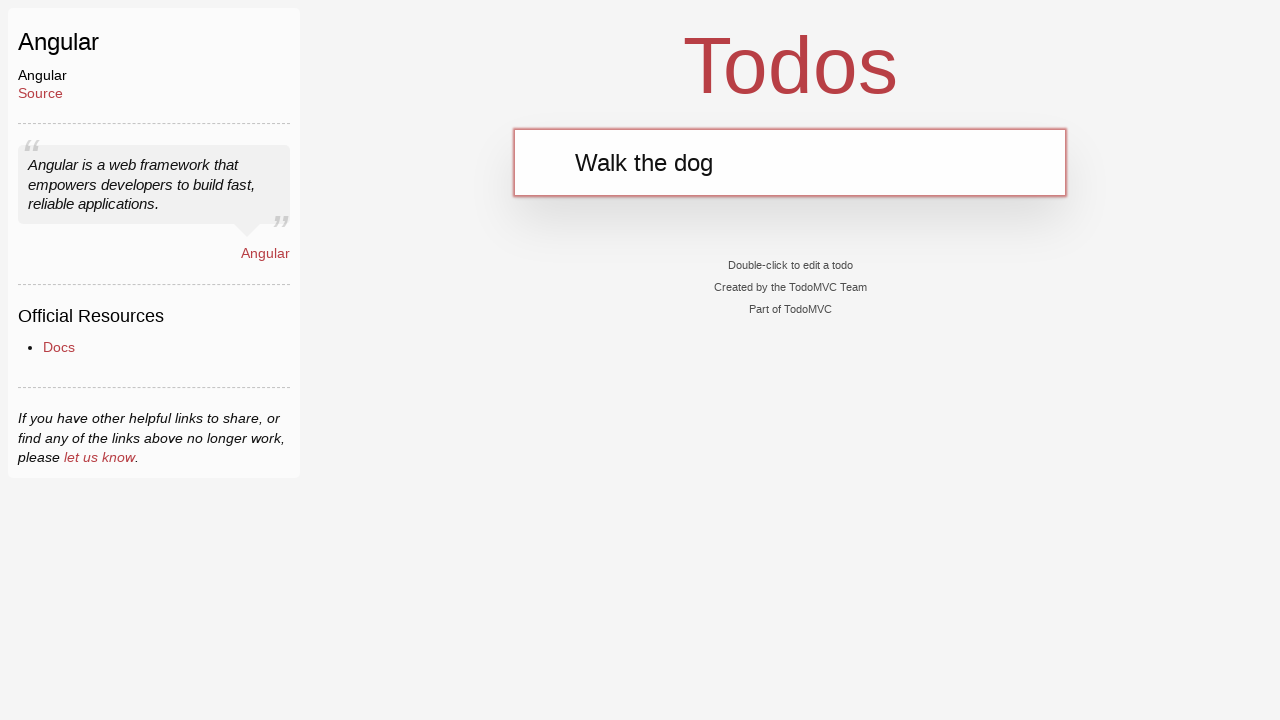

Pressed Enter to add first todo item on .new-todo
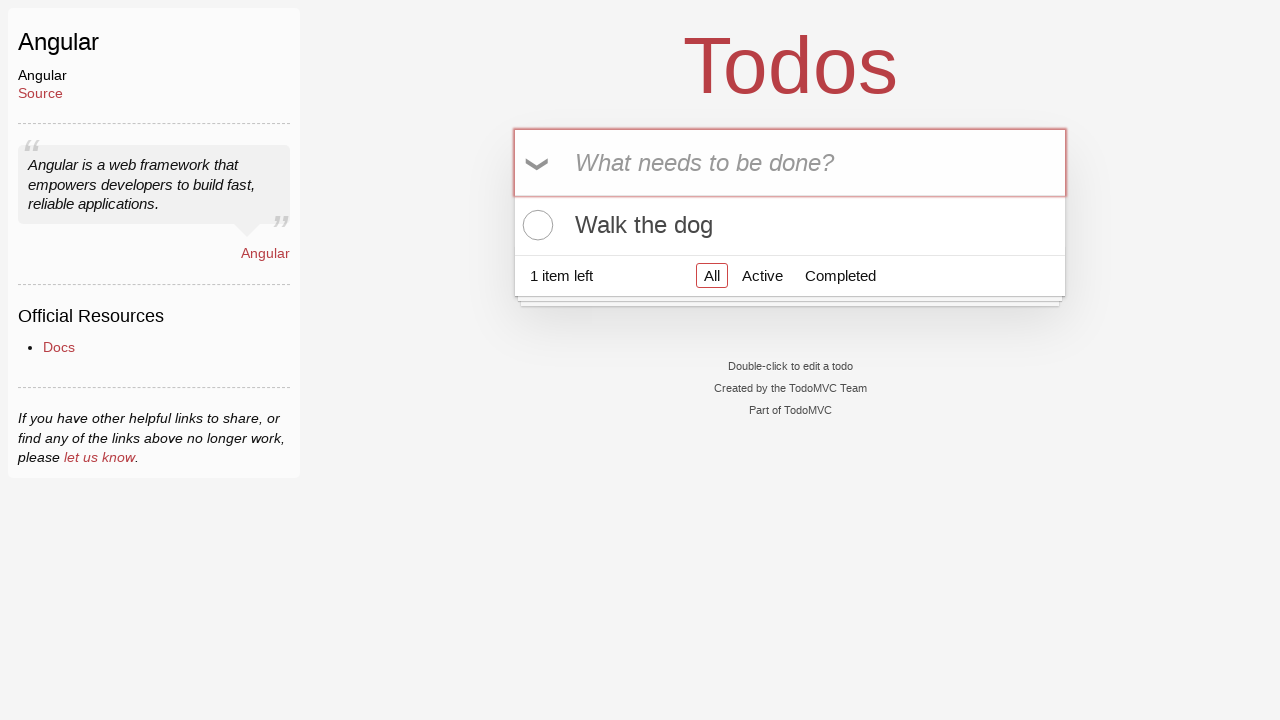

Filled new todo input with 'Put out the garbage' on .new-todo
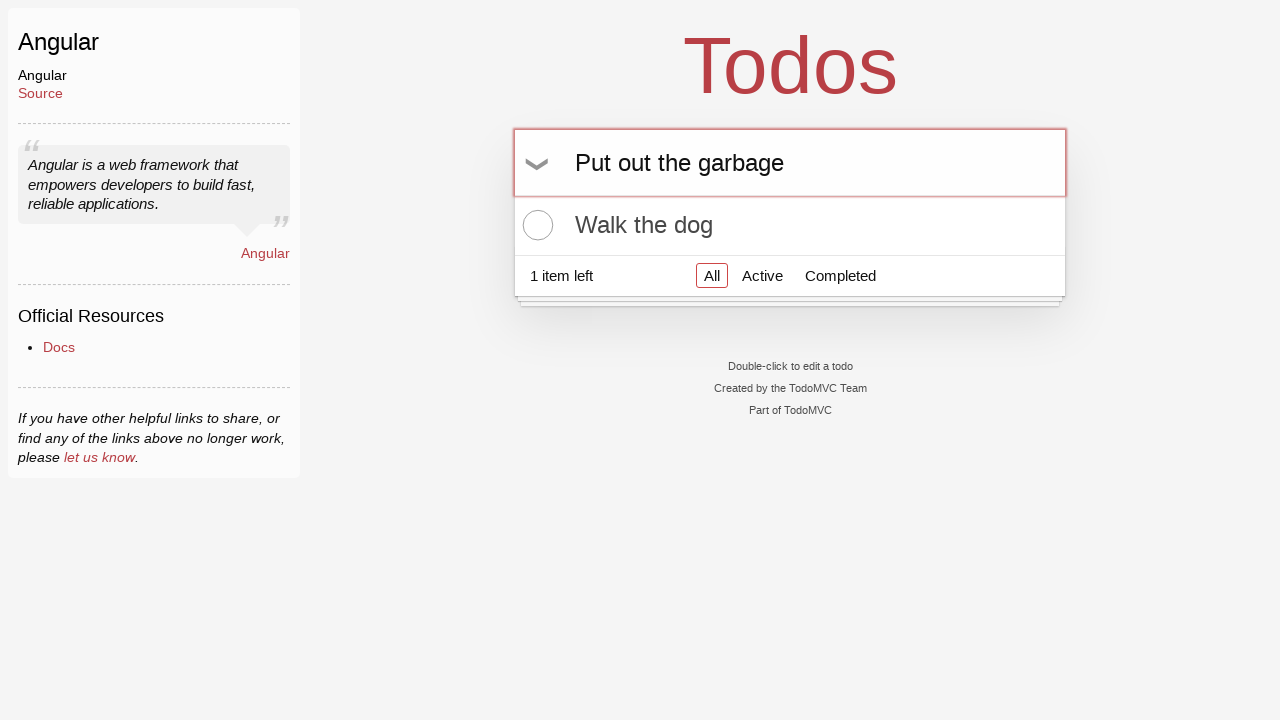

Pressed Enter to add second todo item on .new-todo
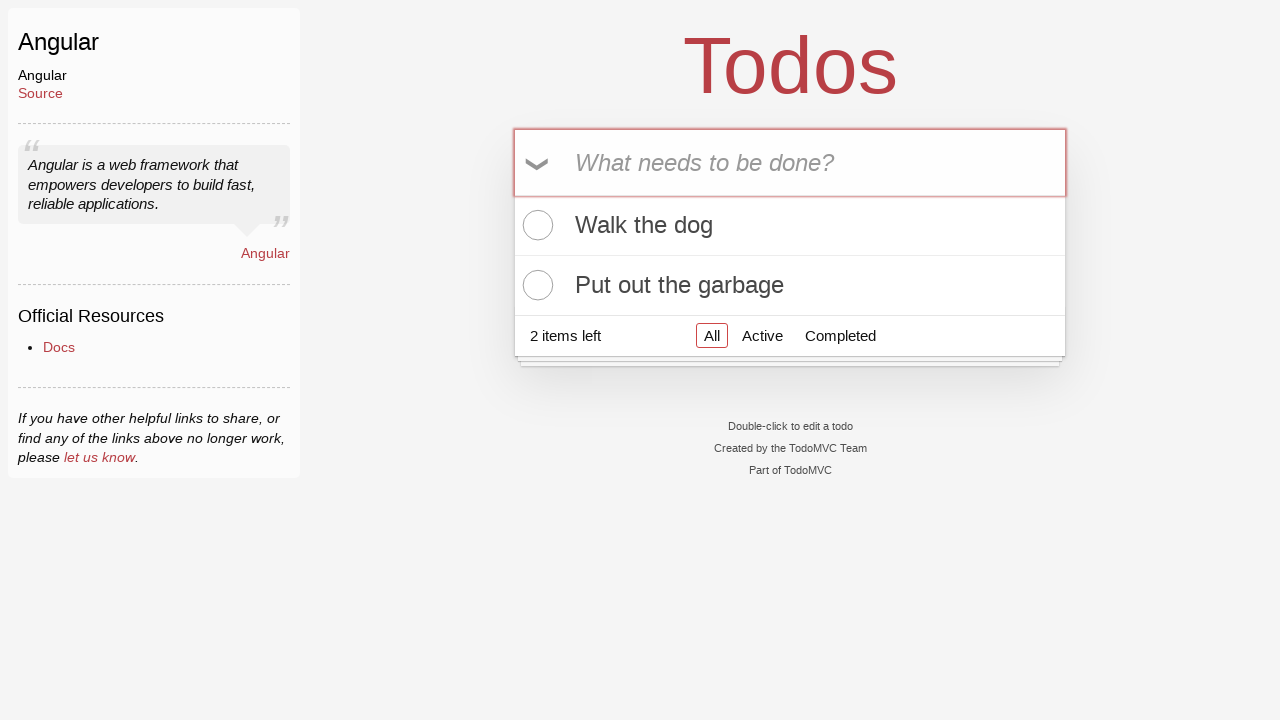

Clicked checkbox to complete 'Walk the dog' todo at (535, 225) on xpath=//*[@class='view' and contains(.,'Walk the dog')]//input[@type='checkbox']
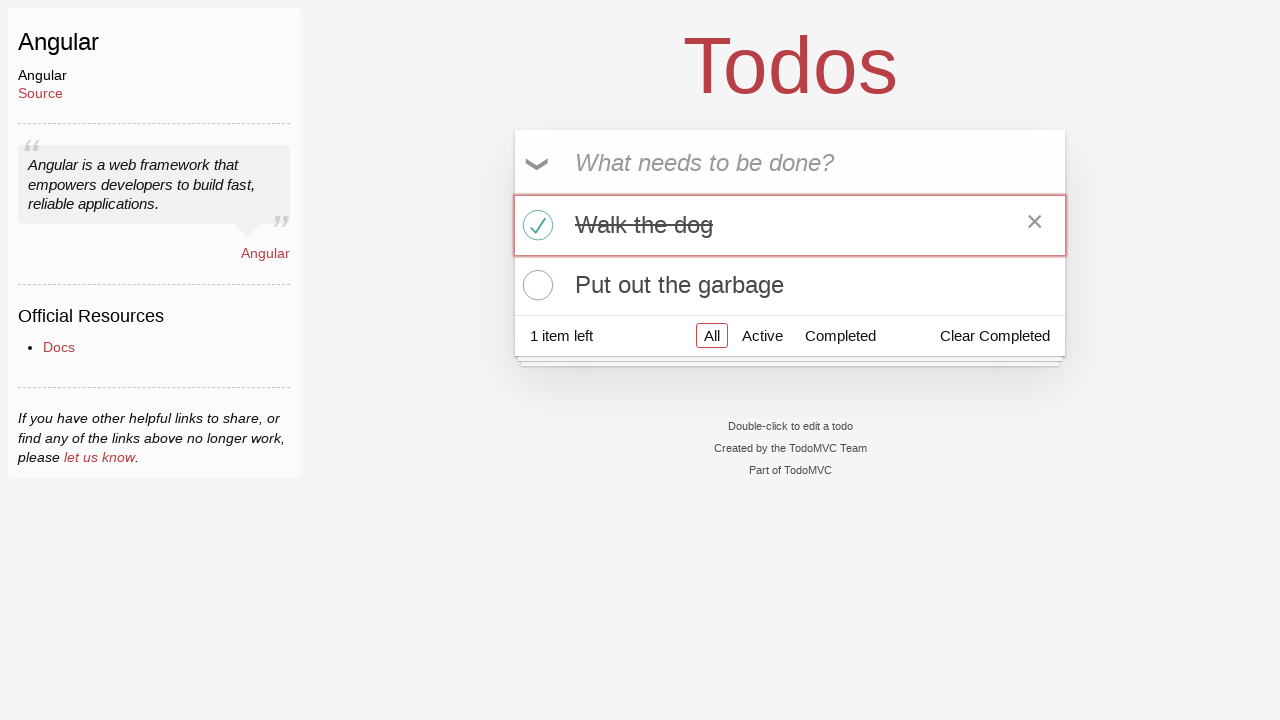

Verified that 'Walk the dog' checkbox is checked
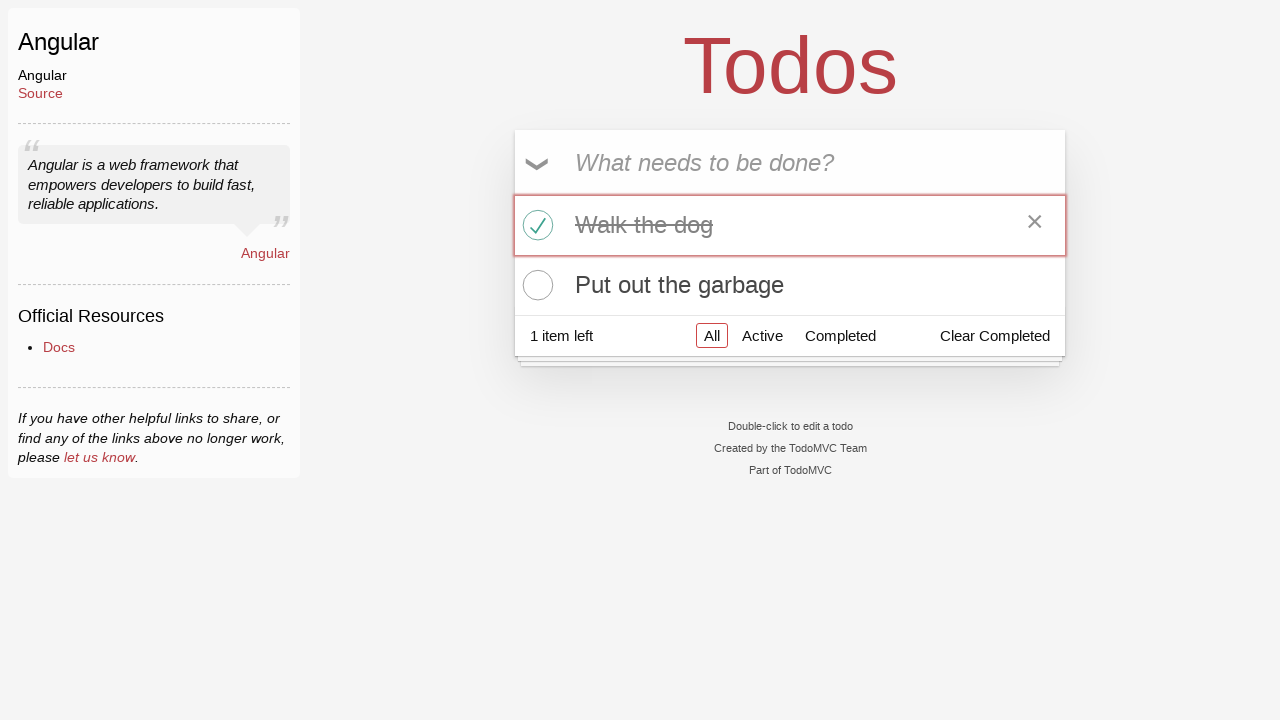

Verified that remaining item count is 1
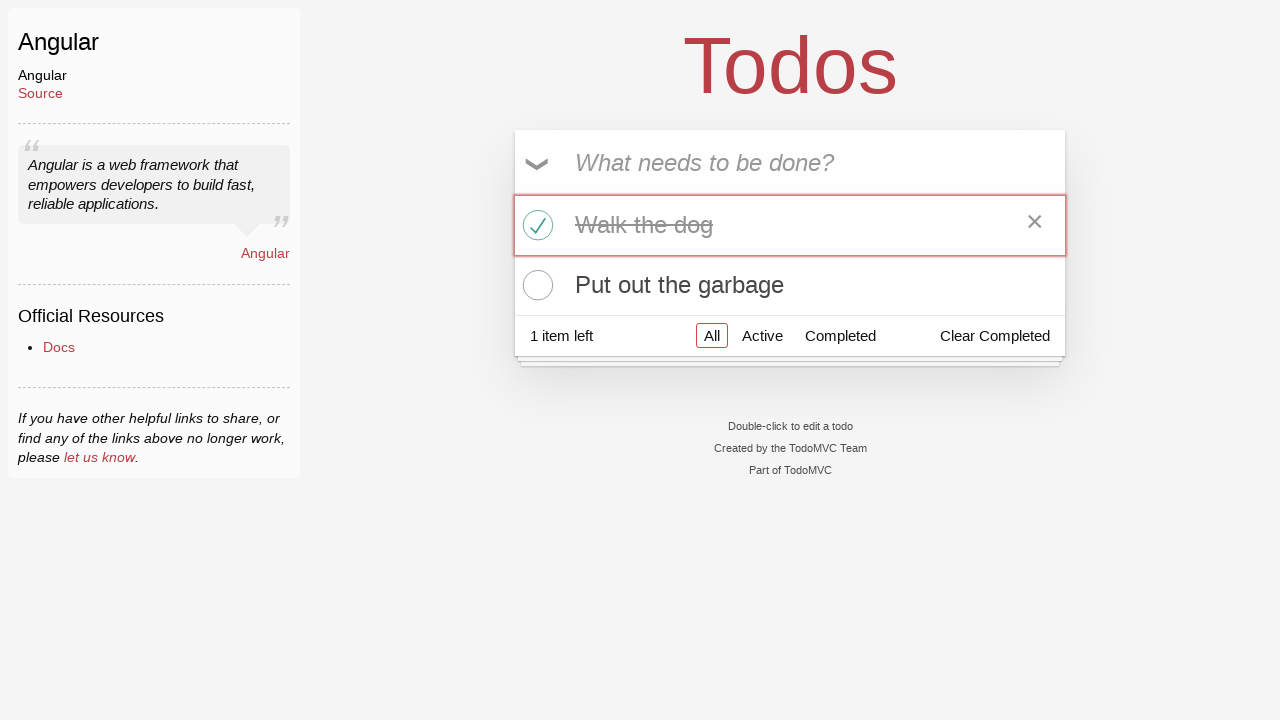

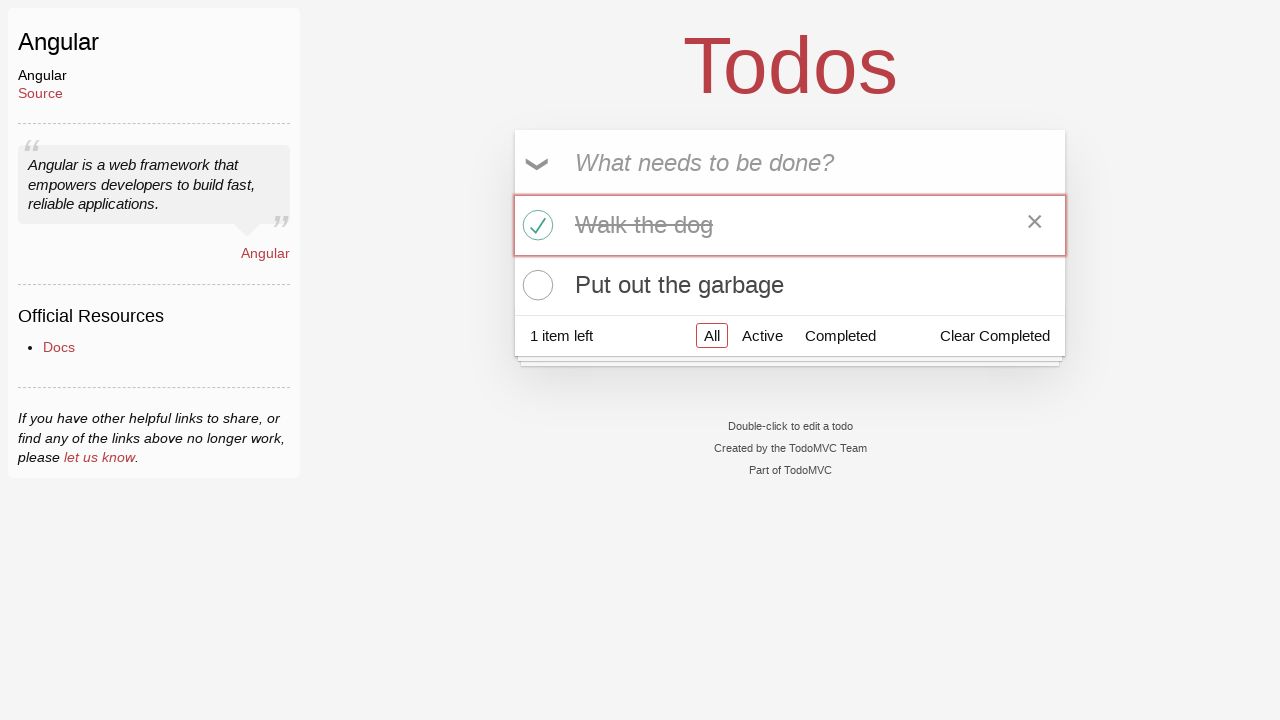